Tests hover functionality by navigating to the Hovers page and hovering over the first image to reveal hidden text

Starting URL: https://the-internet.herokuapp.com/

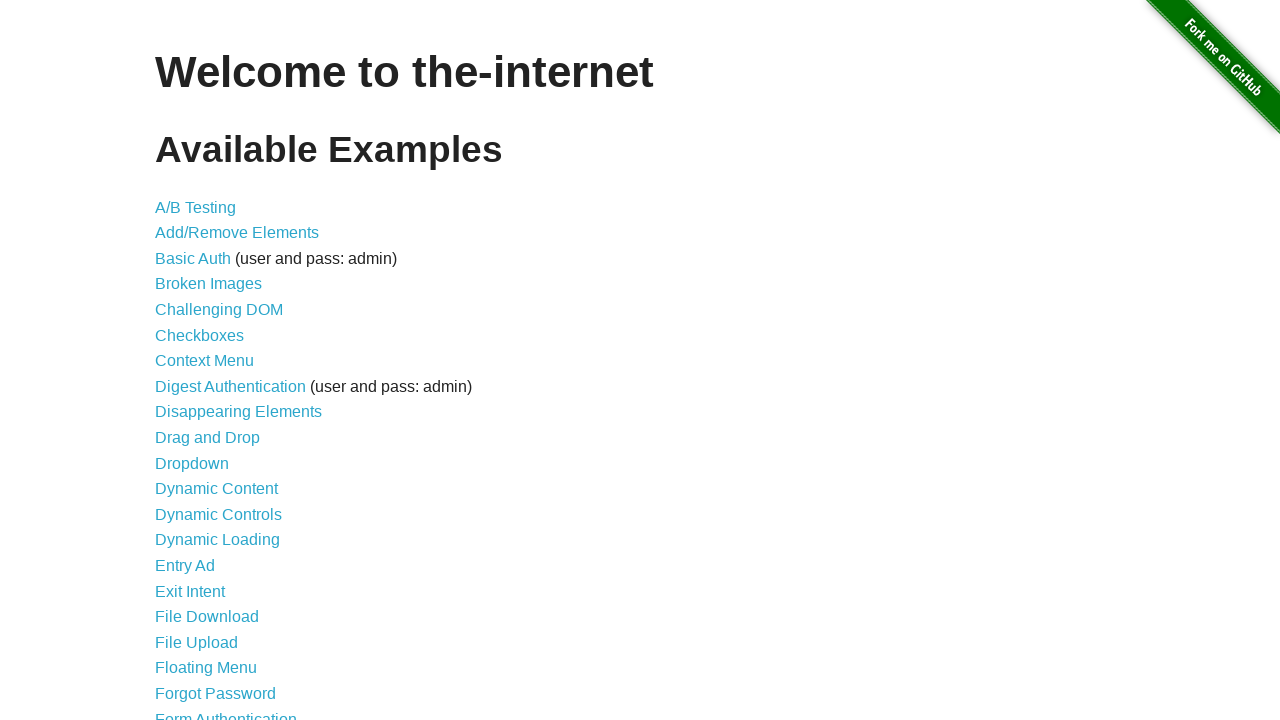

Clicked on Hovers link to navigate to the Hovers page at (180, 360) on a:has-text("Hovers")
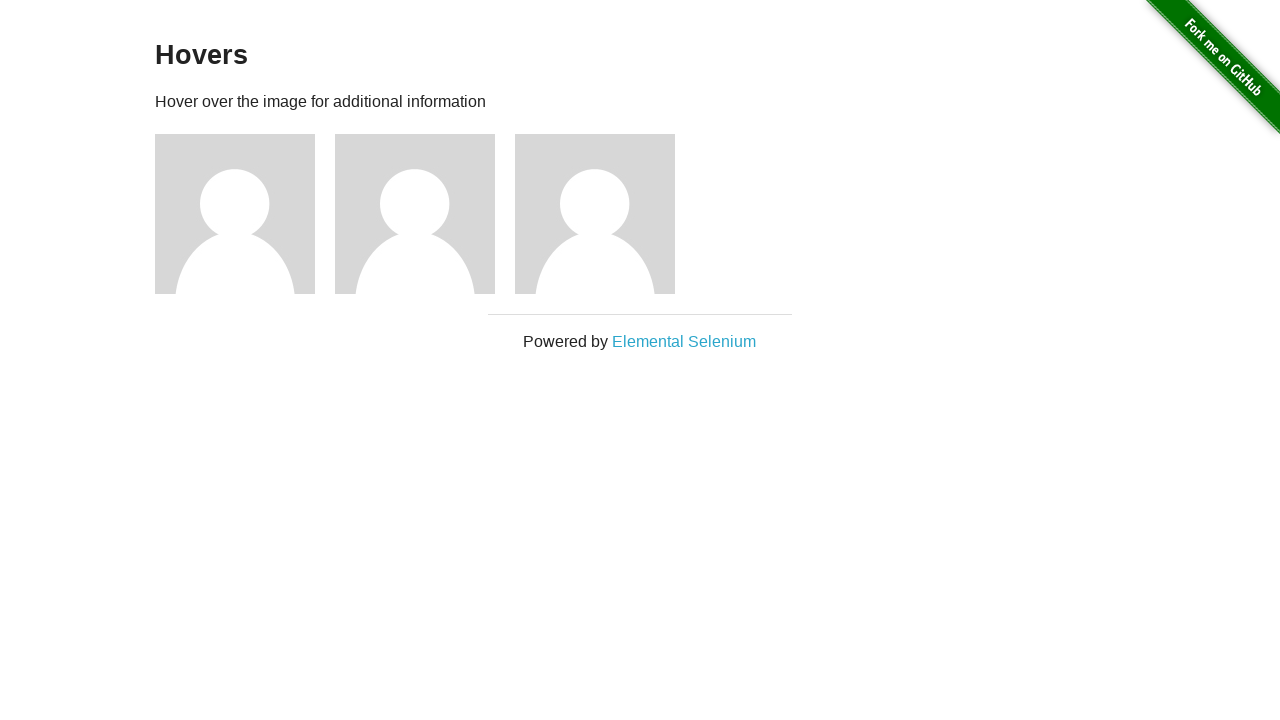

Hovered over the first image element at (245, 214) on xpath=//div[@class='figure'][1]
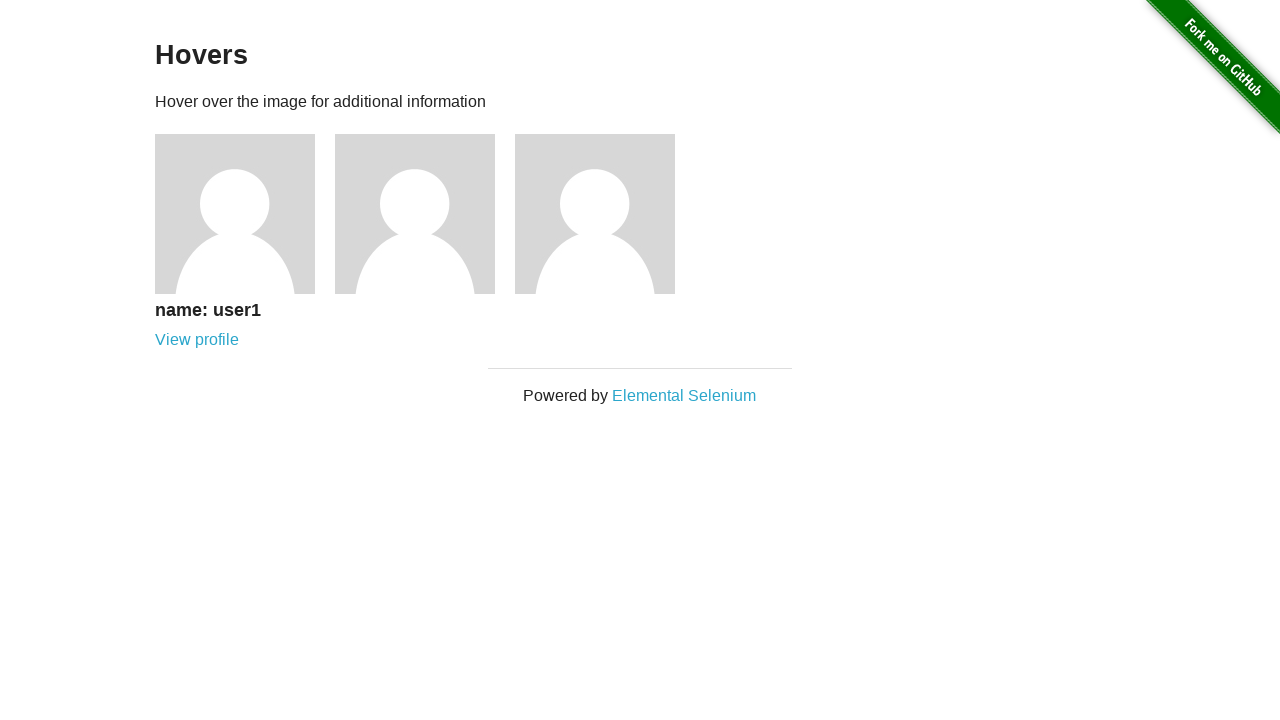

Verified that the hidden text (h5) appeared after hovering over the first image
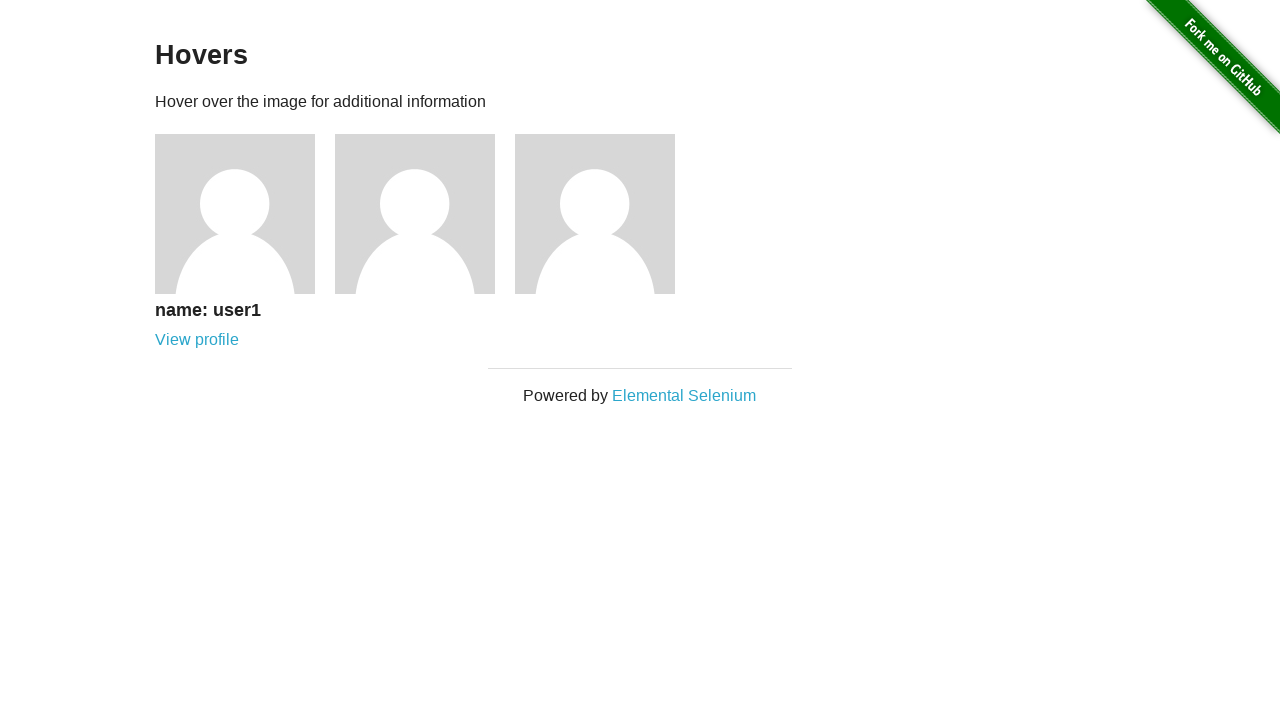

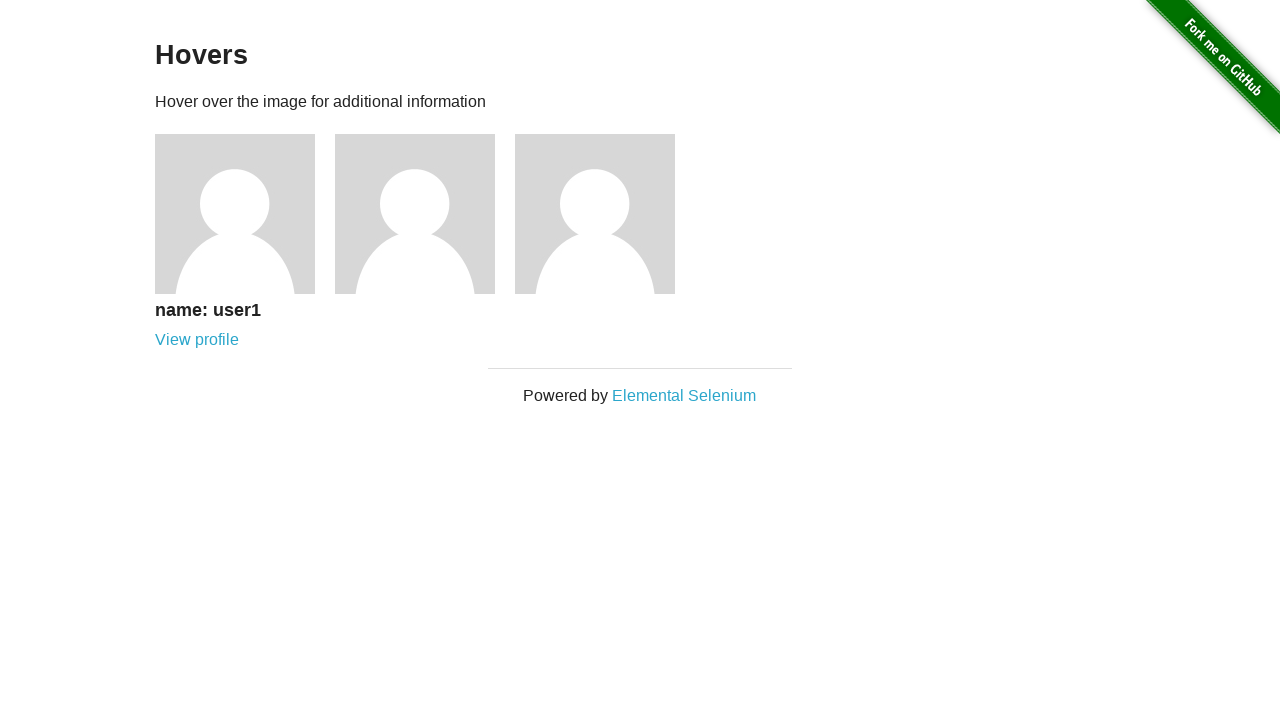